Navigates to the Python.org homepage and verifies that the events widget is displayed with event times and names.

Starting URL: https://www.python.org/

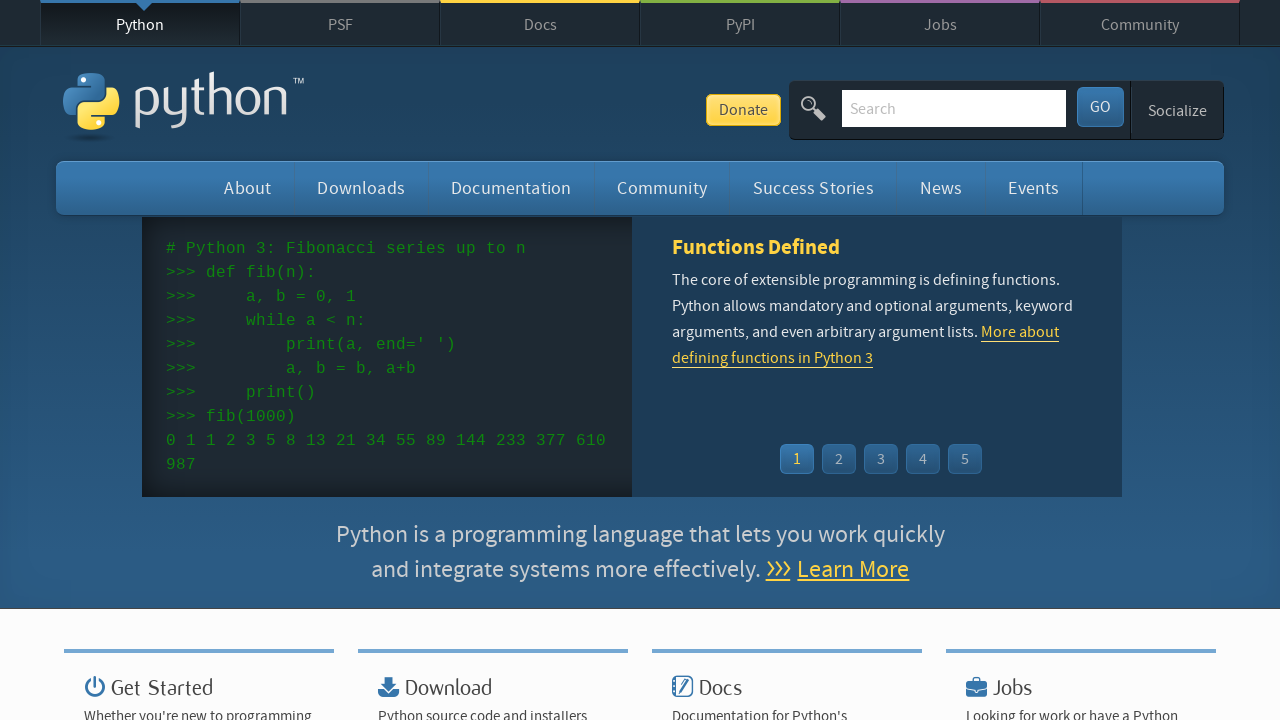

Navigated to Python.org homepage
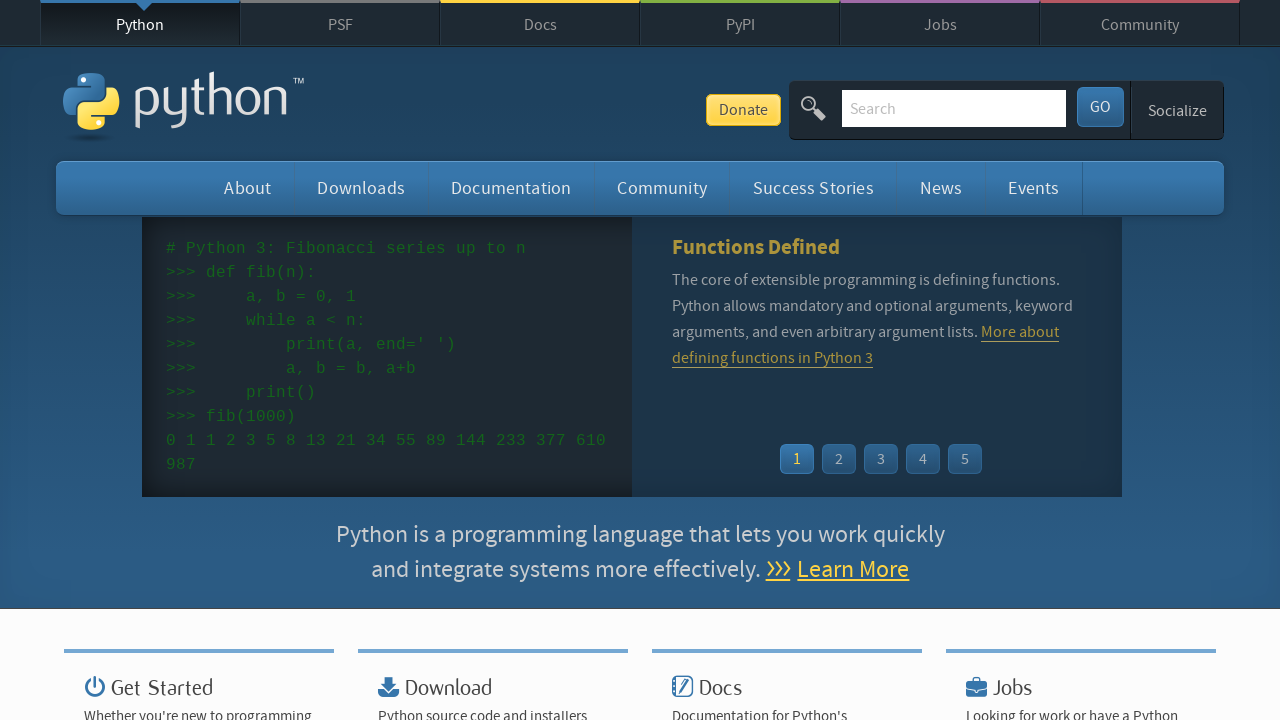

Event widget time elements loaded
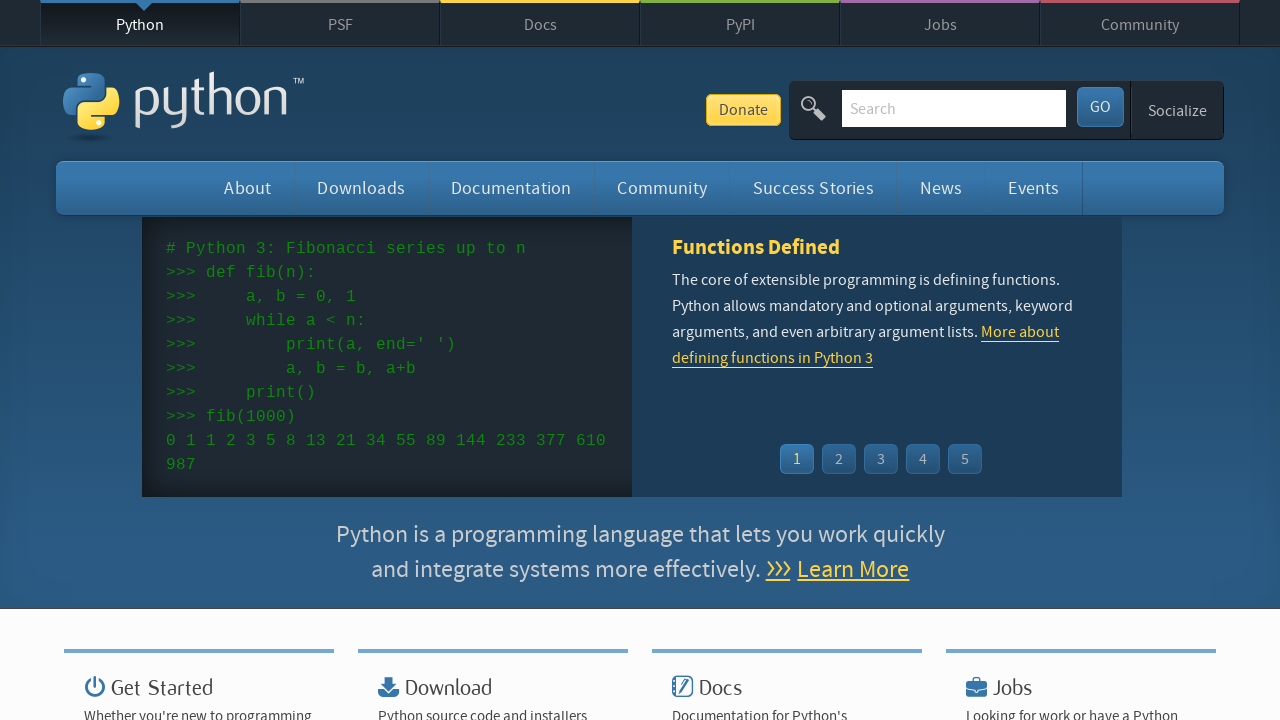

Event widget event name links loaded
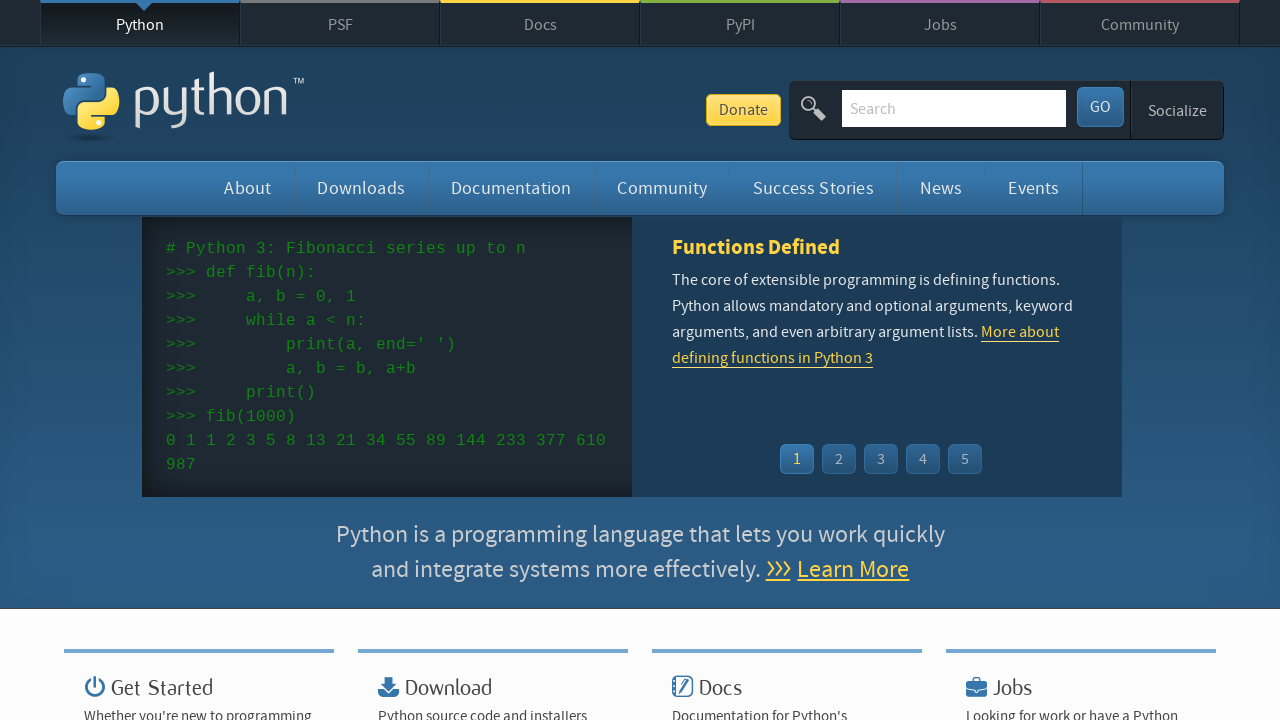

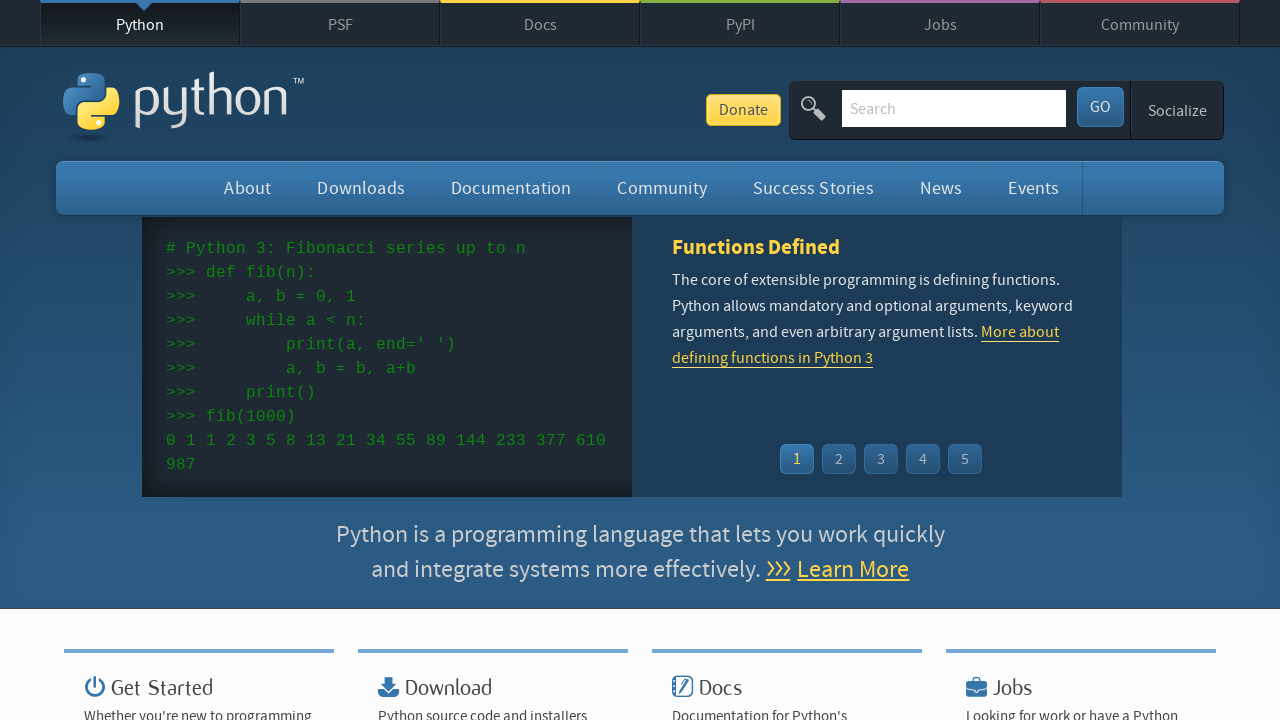